Navigates to DuckDuckGo with step parameter, then navigates to DuckDuckGo again with a different step parameter.

Starting URL: https://duckduckgo.com?step=1

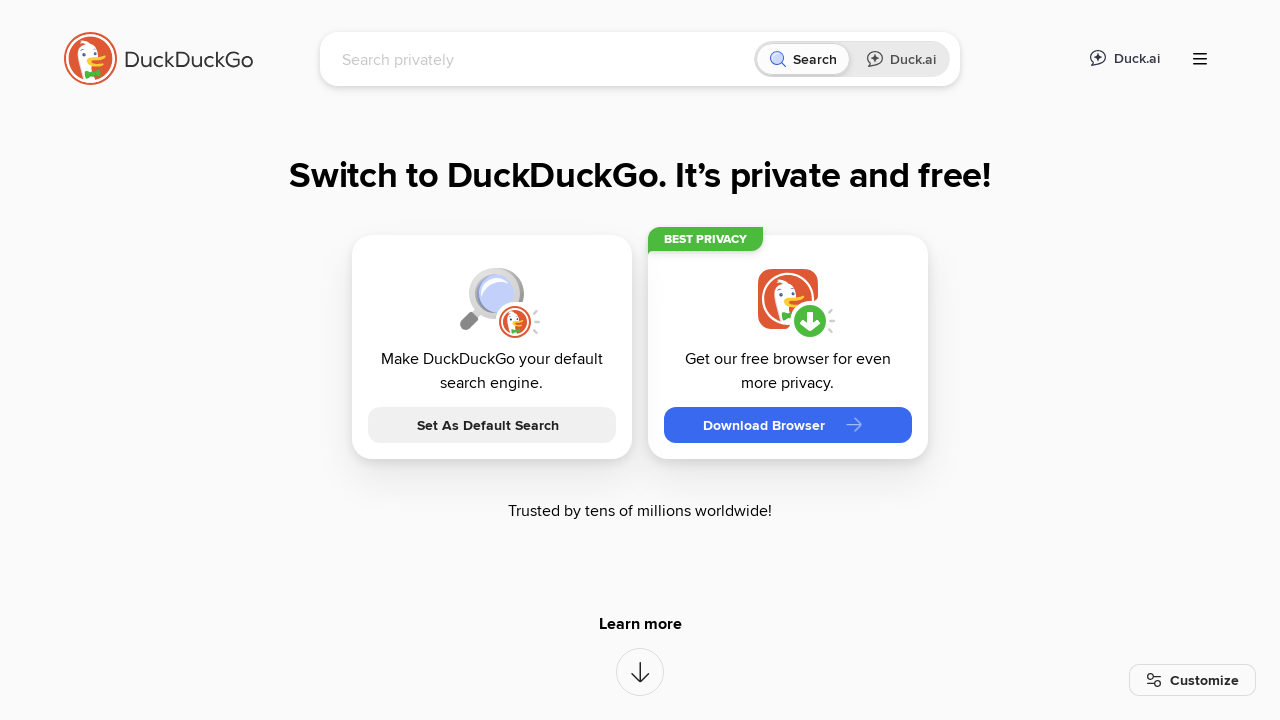

Waited for DuckDuckGo initial page to load (step=1)
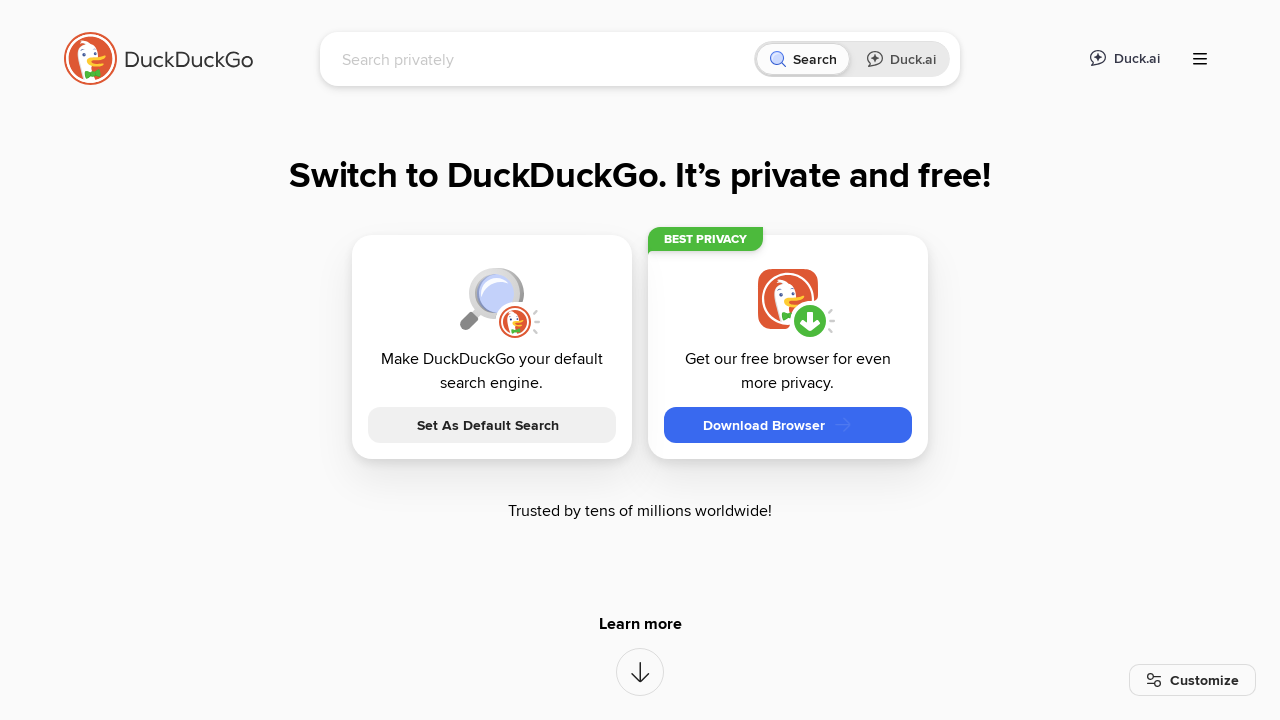

Navigated to DuckDuckGo with step=3 parameter
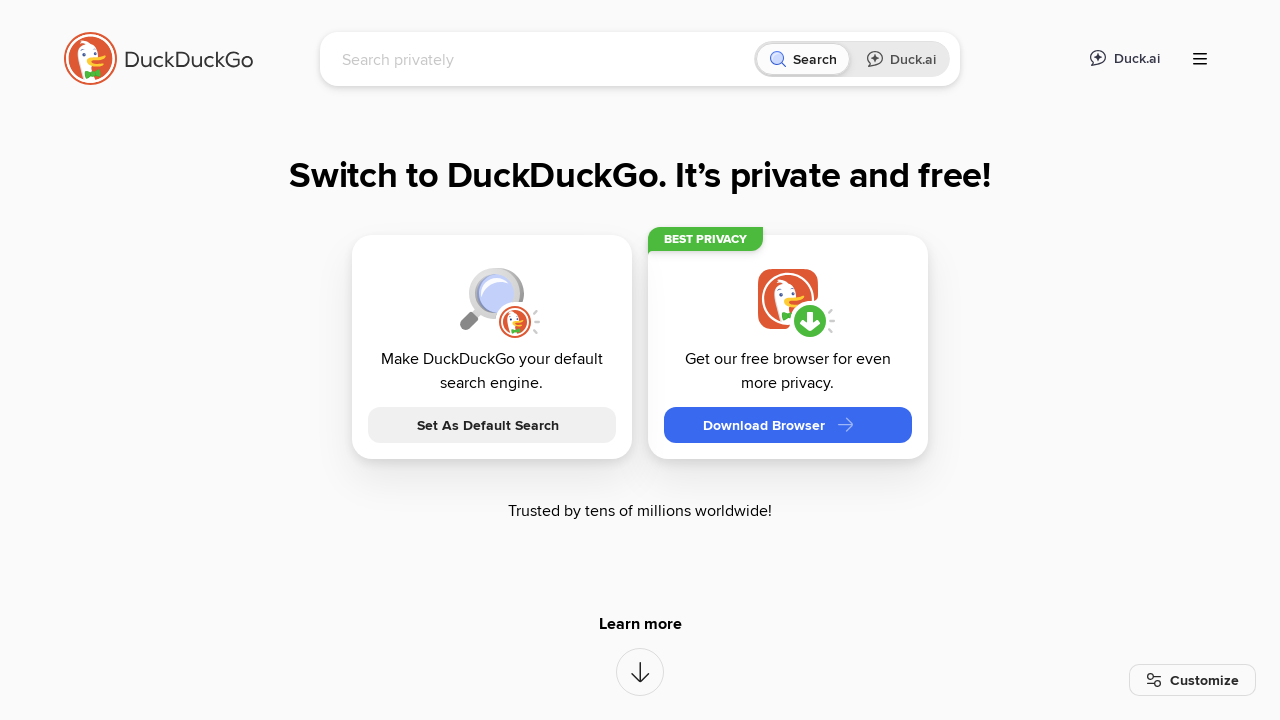

Waited for DuckDuckGo page with step=3 to load
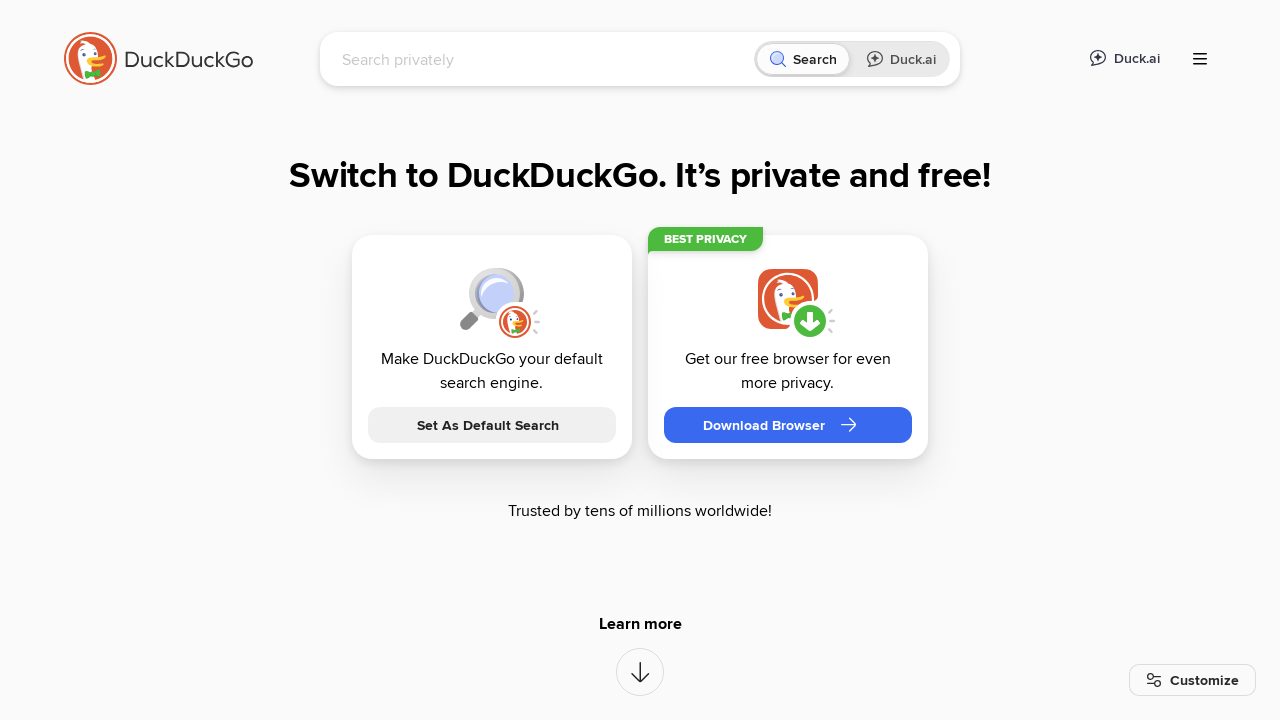

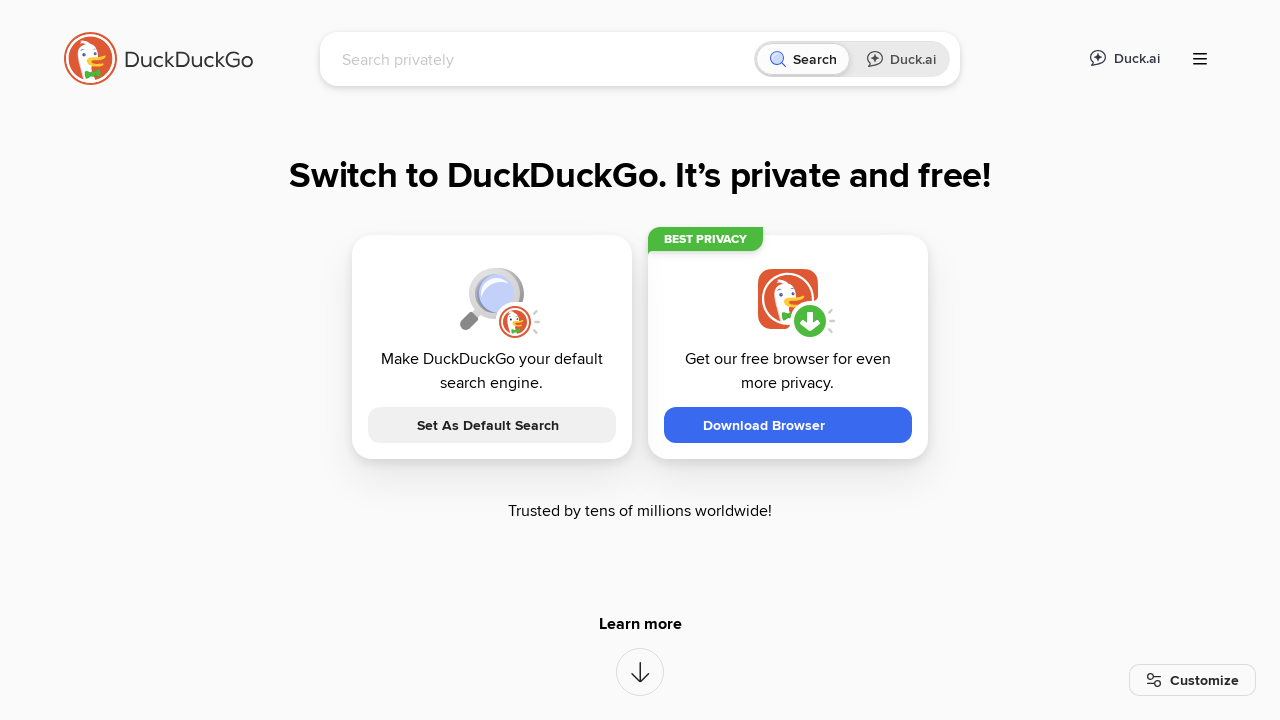